Tests dropdown selection by selecting Option 1 from the dropdown menu

Starting URL: https://the-internet.herokuapp.com/dropdown

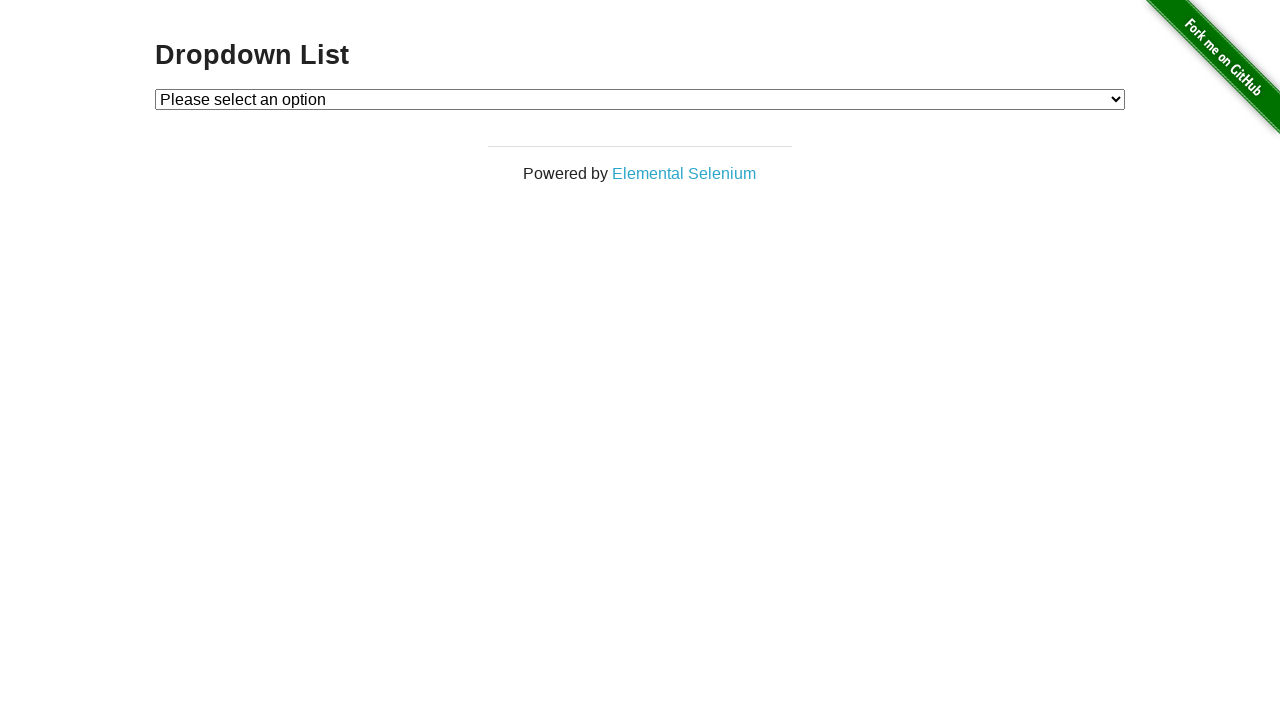

Navigated to dropdown page
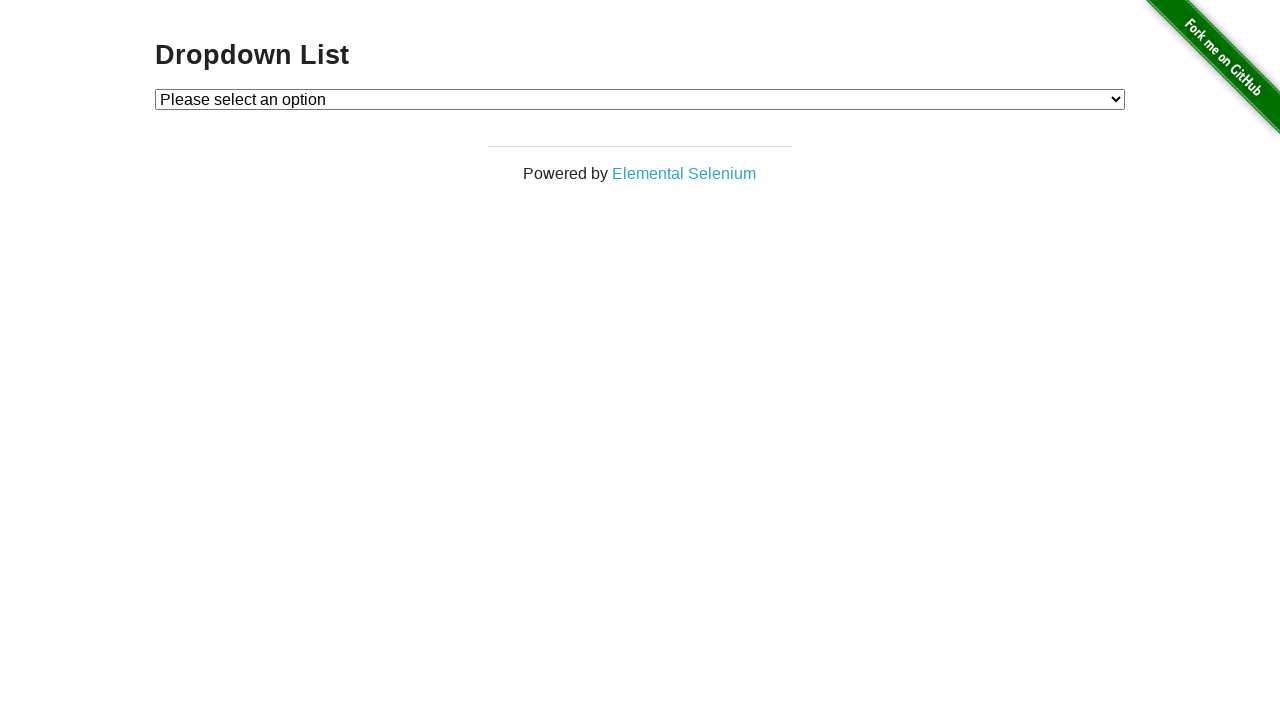

Selected Option 1 from the dropdown menu on #dropdown
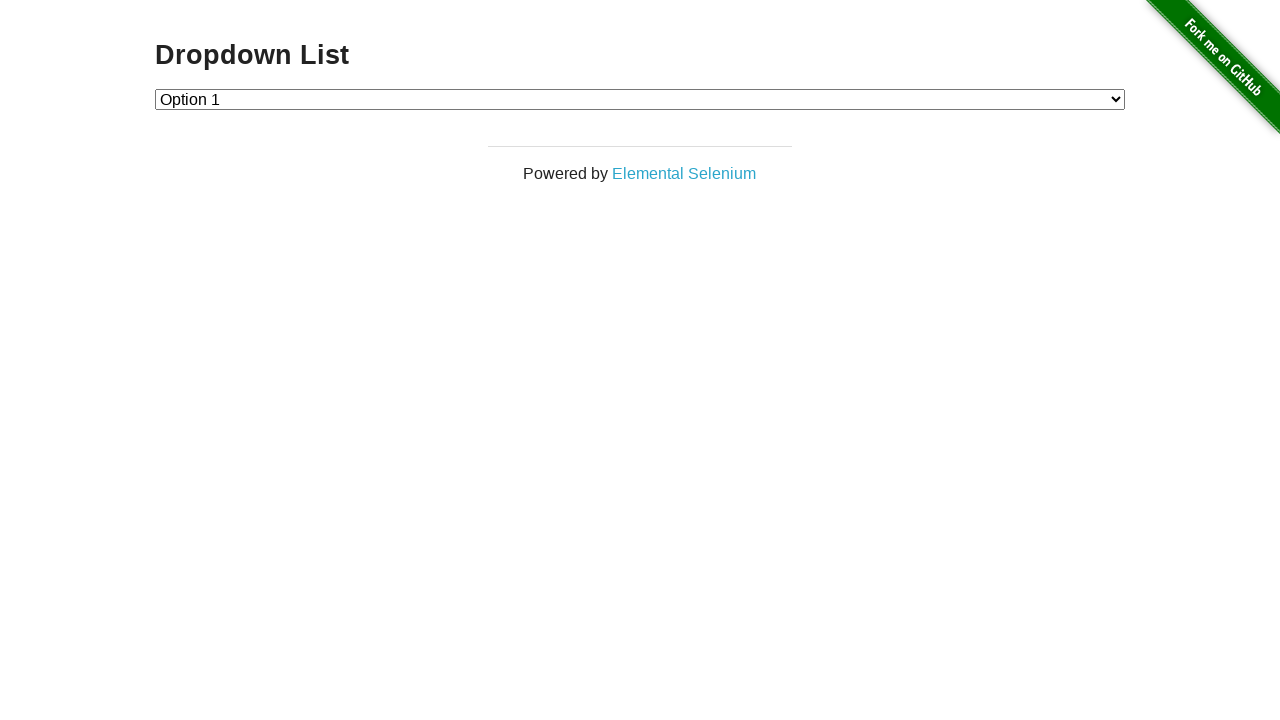

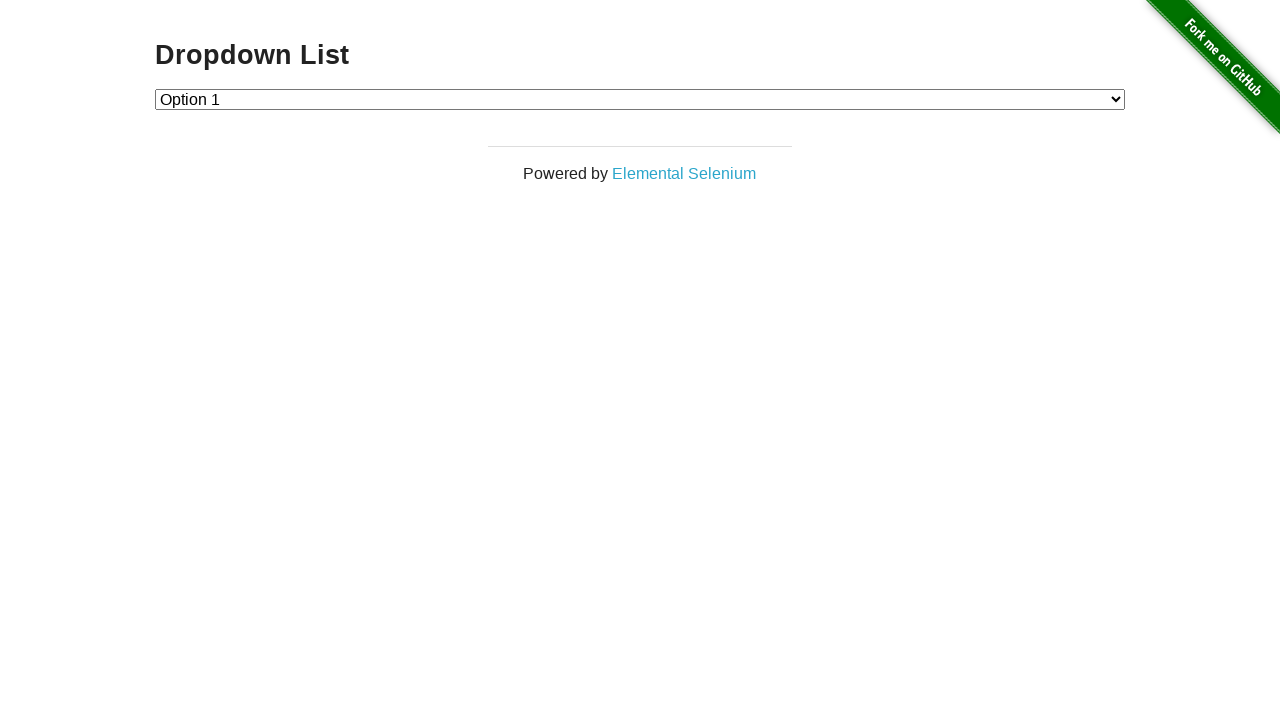